Navigates to the DemoBlaze store website and verifies the page title

Starting URL: https://www.demoblaze.com/

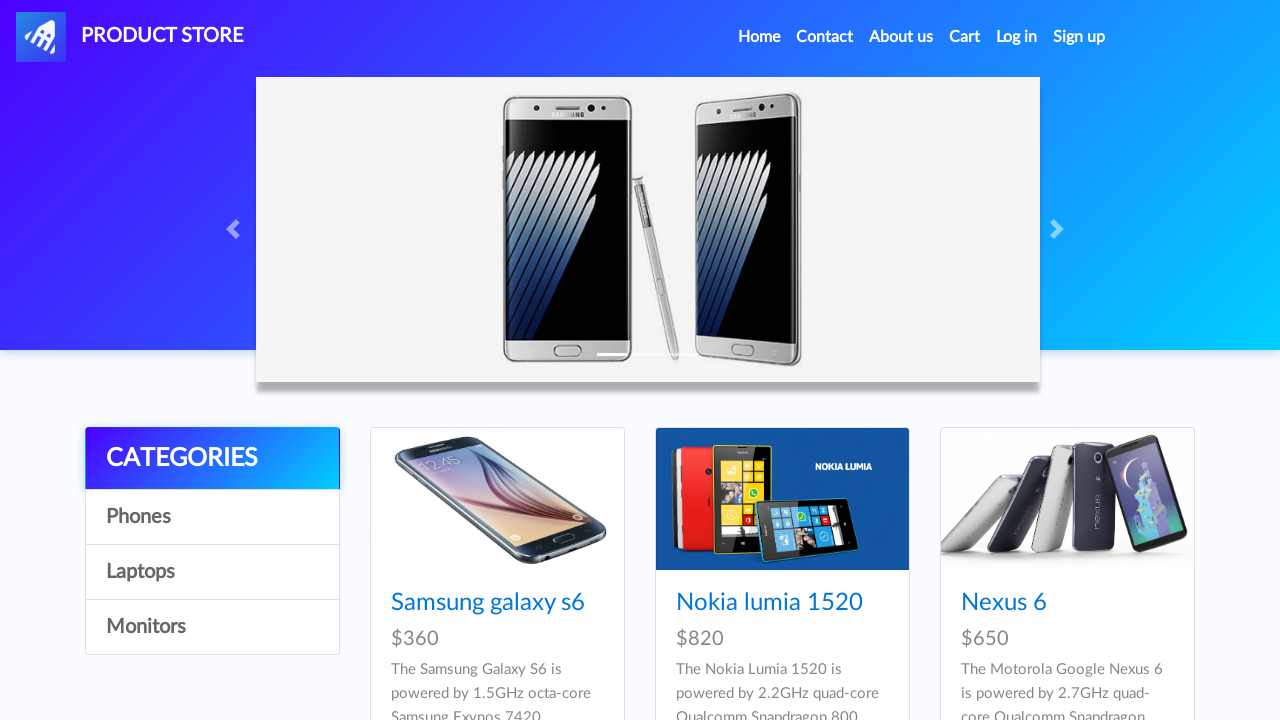

Retrieved page title
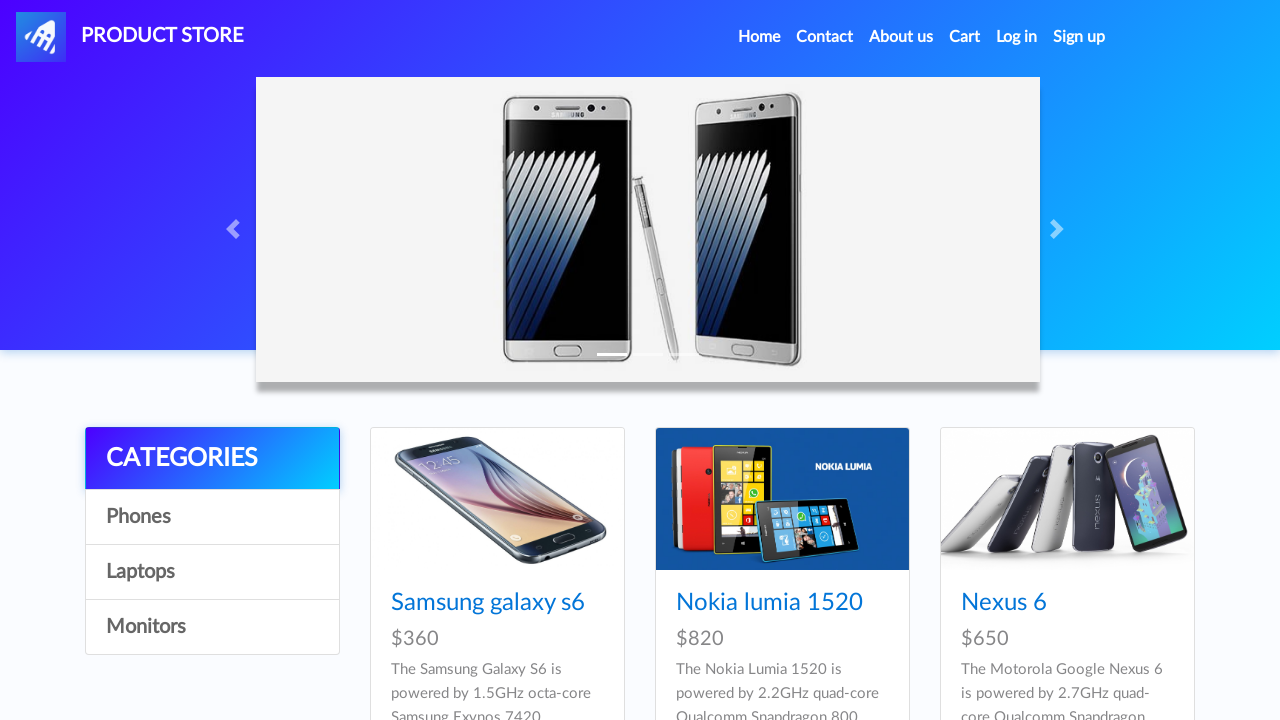

Verified page title is 'STORE' - correct website
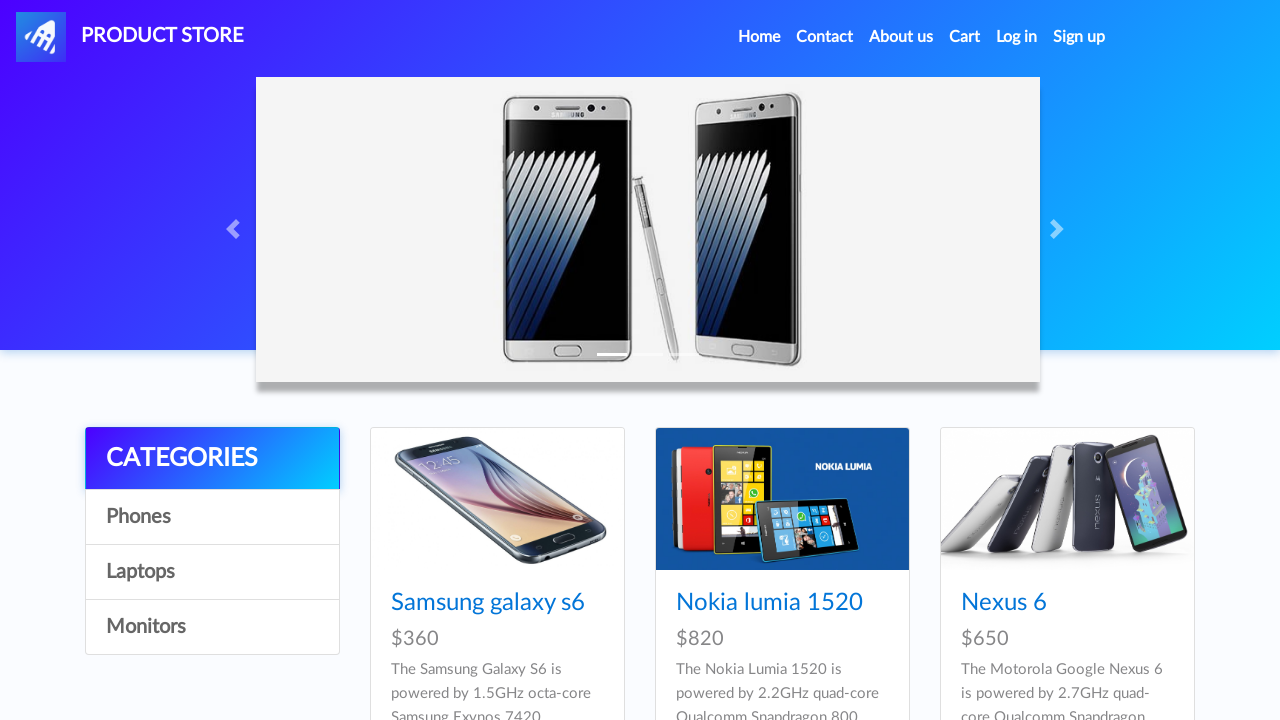

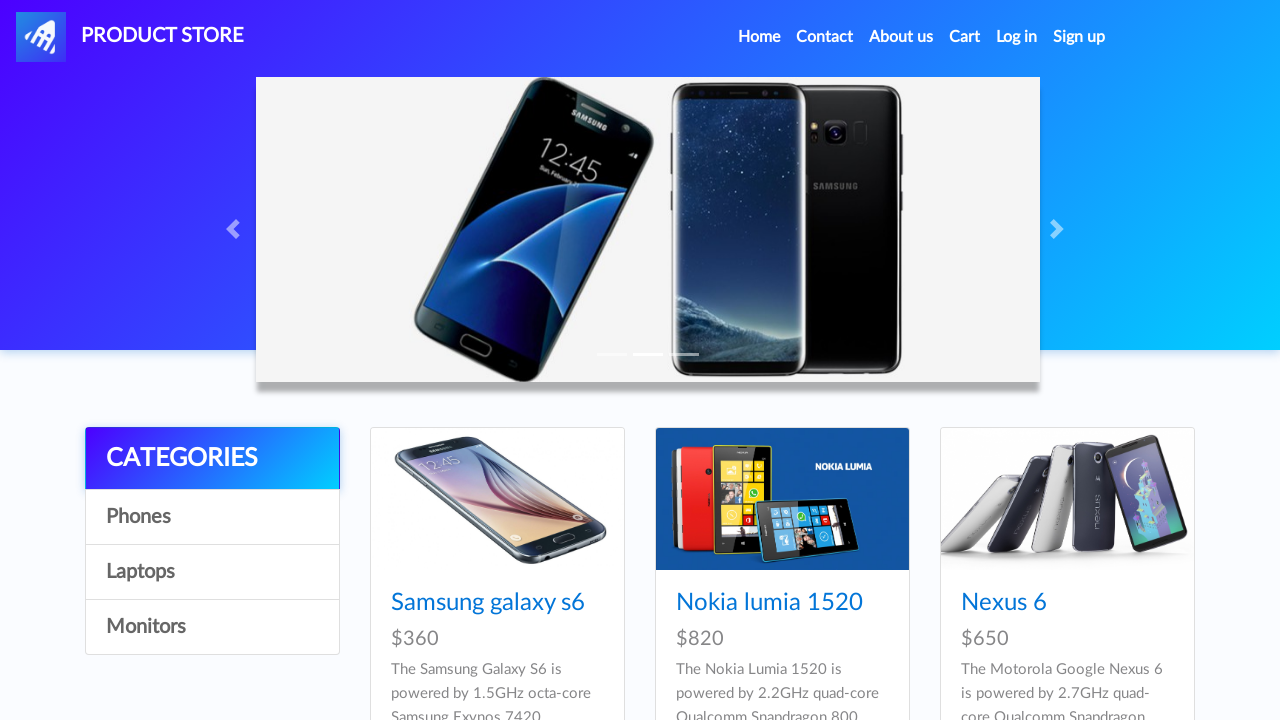